Tests the search functionality on fitstore.ee by entering a product name in the search field, submitting the search, and verifying that the search results page loads with relevant products.

Starting URL: https://fitstore.ee/

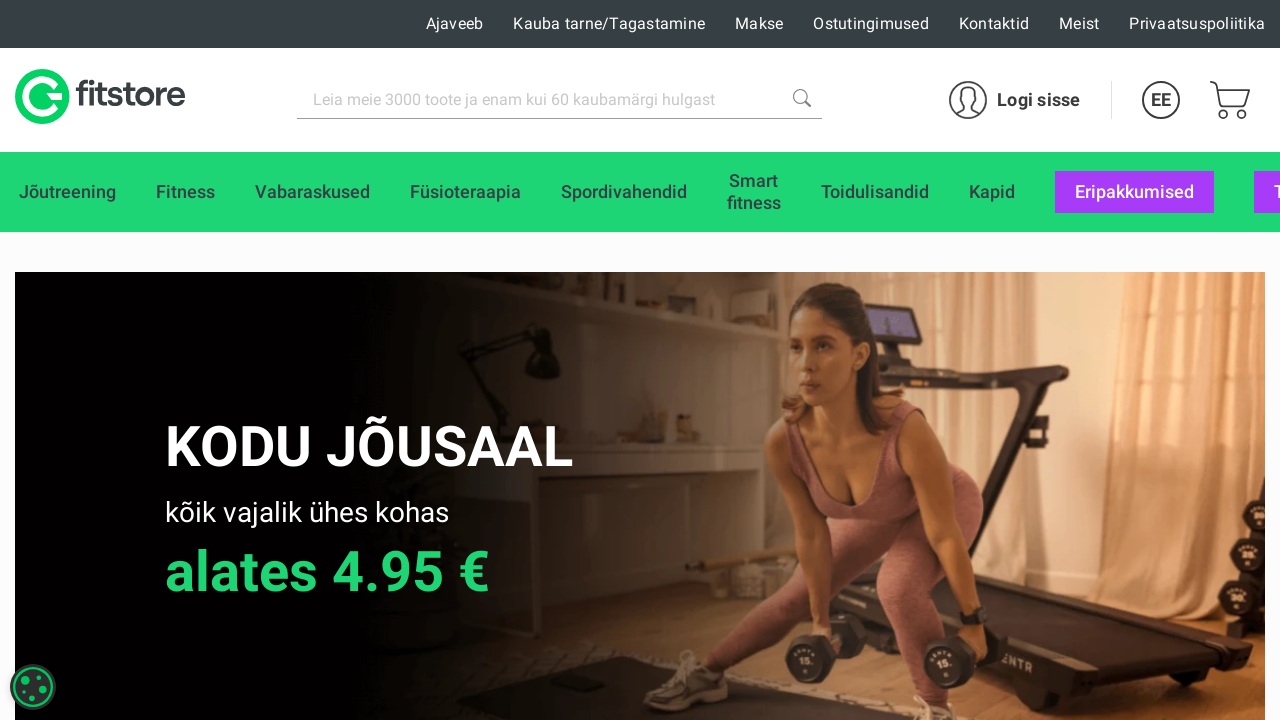

Selected random product to search: 'Dumbbell'
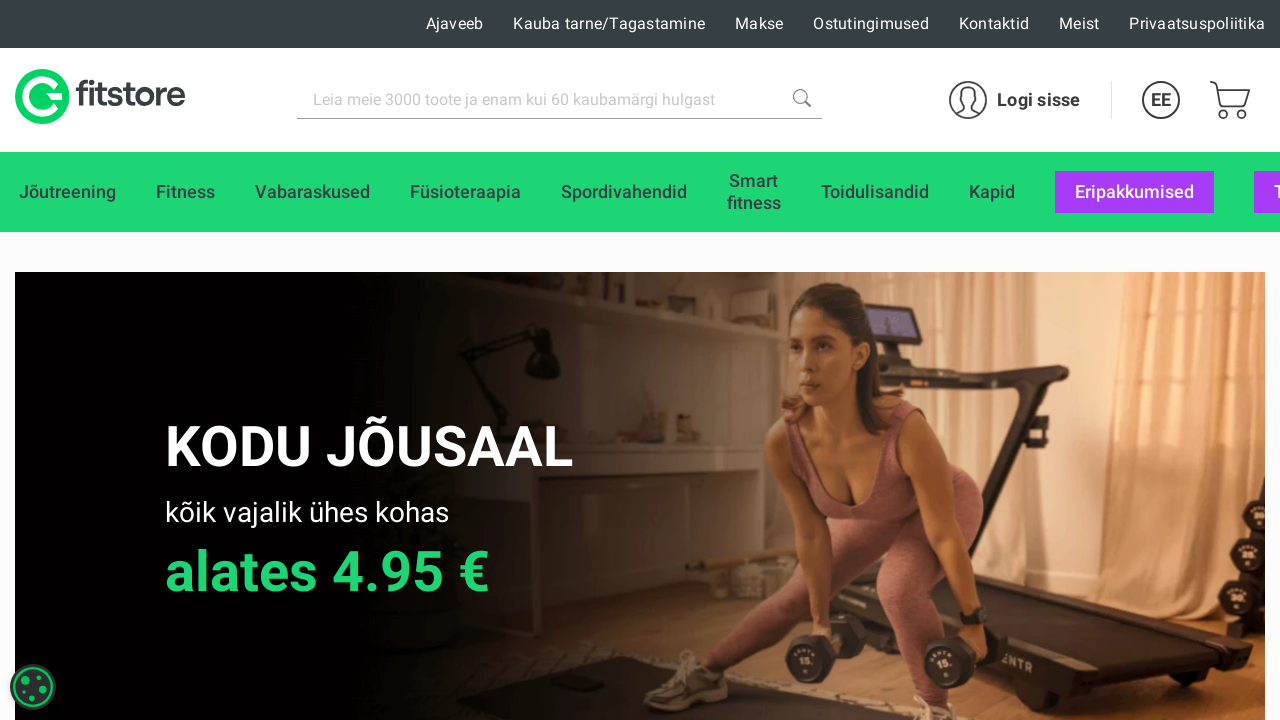

Entered 'Dumbbell' in search field on input#search_catalog
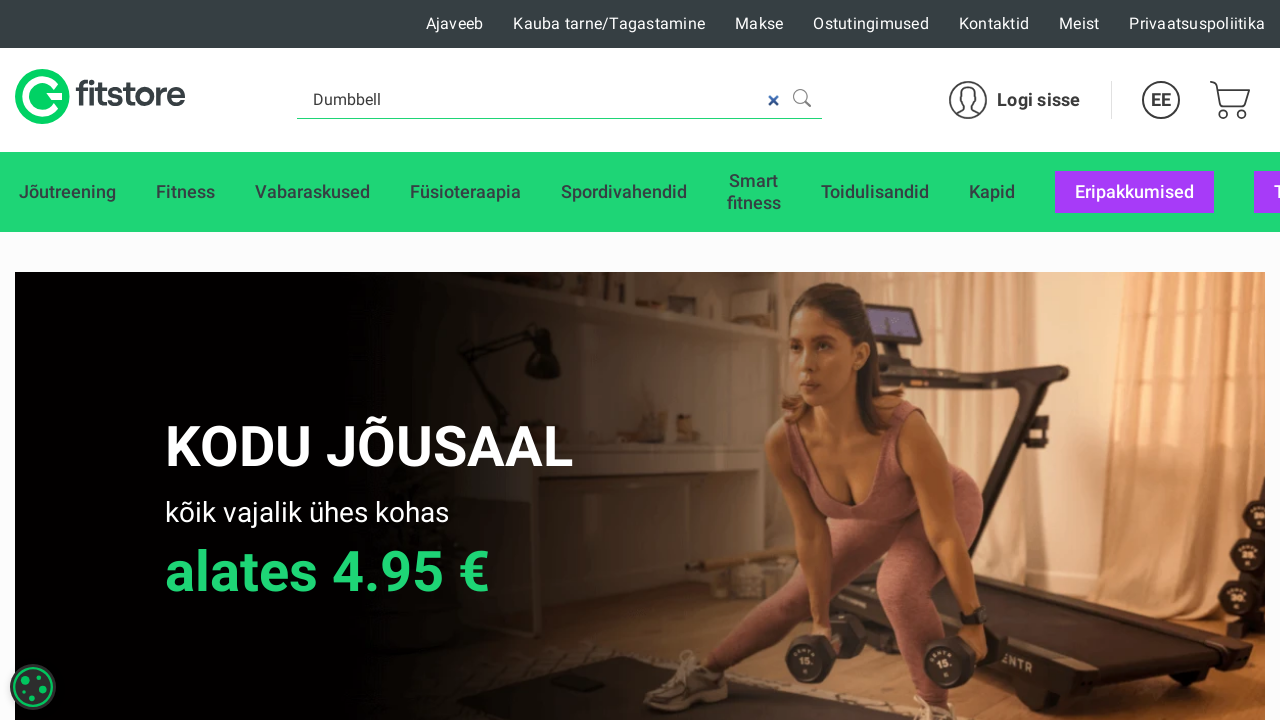

Submitted search by pressing Enter on input#search_catalog
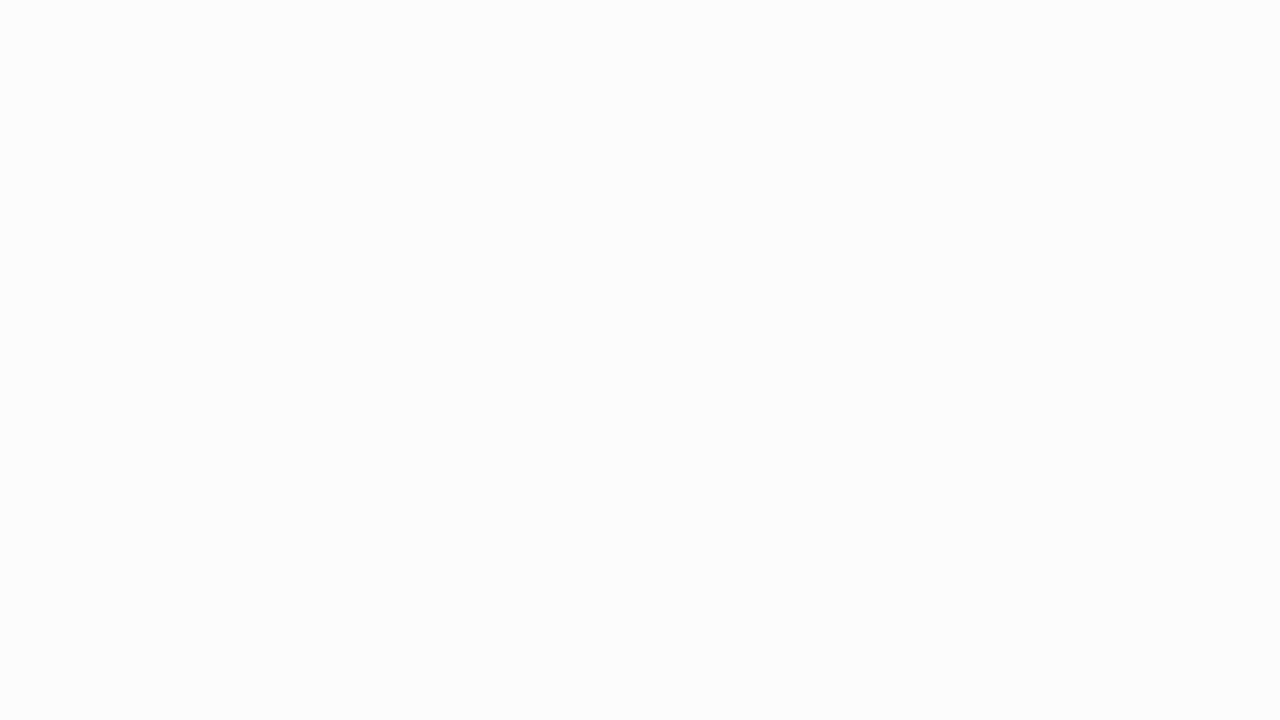

Search results page loaded with products containing 'Dumbbell'
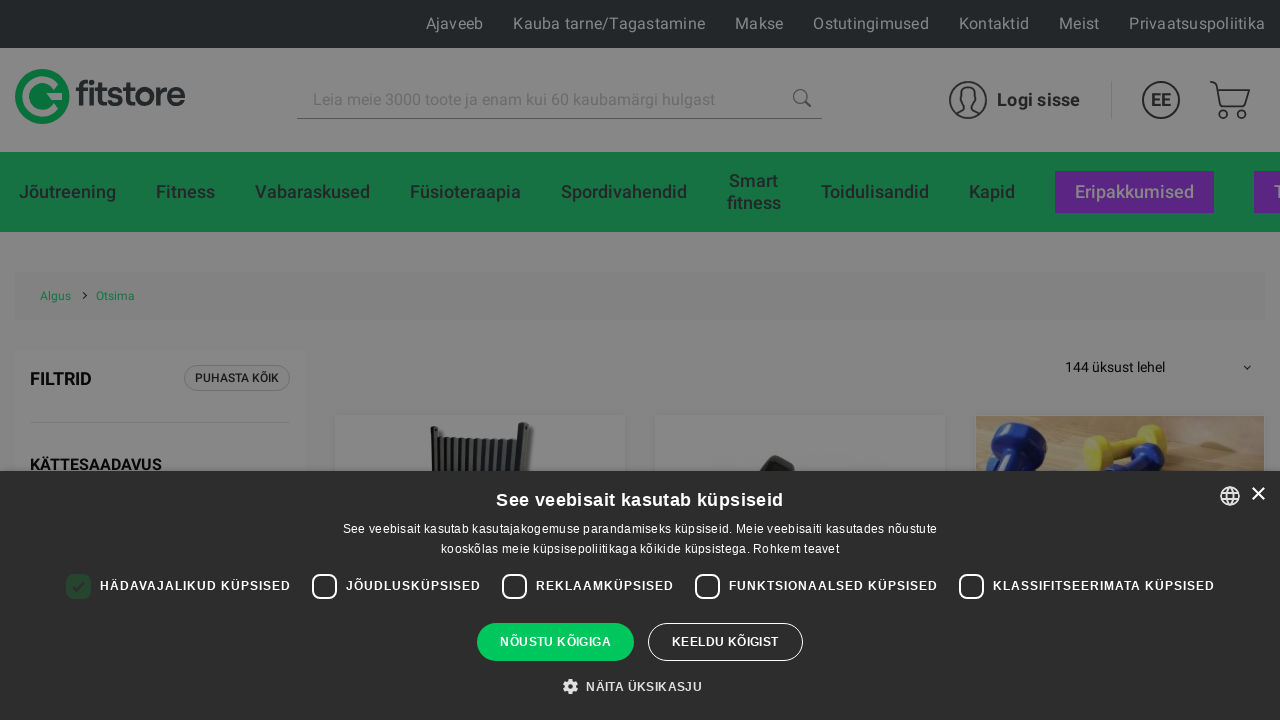

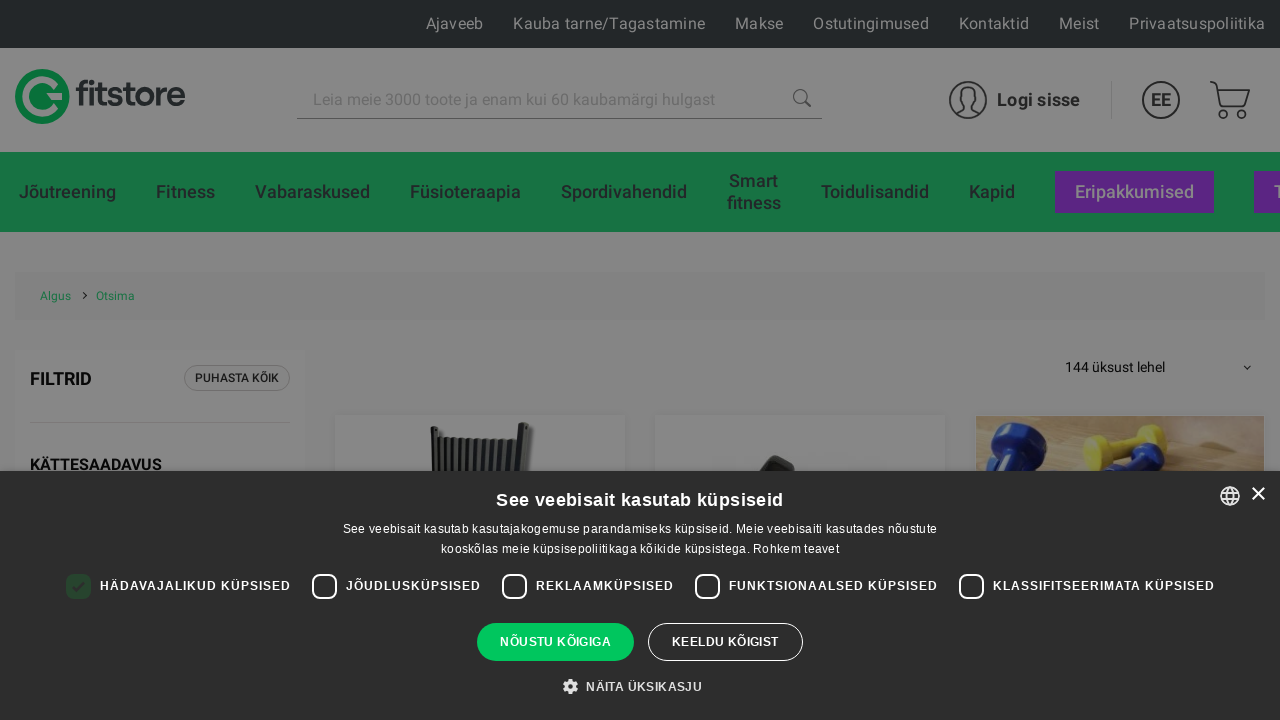